Tests that the Grotech Minds website loads successfully by navigating to the homepage and verifying the page title is accessible.

Starting URL: https://www.grotechminds.com

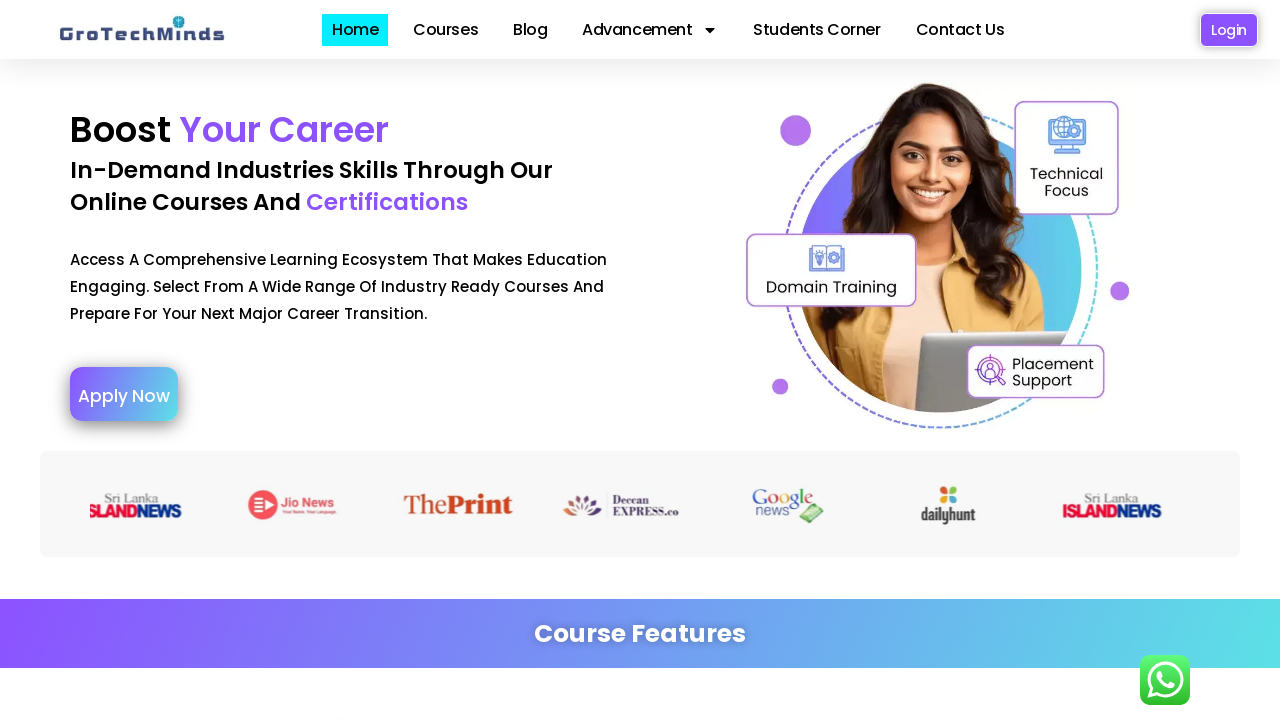

Waited for page DOM content to be loaded
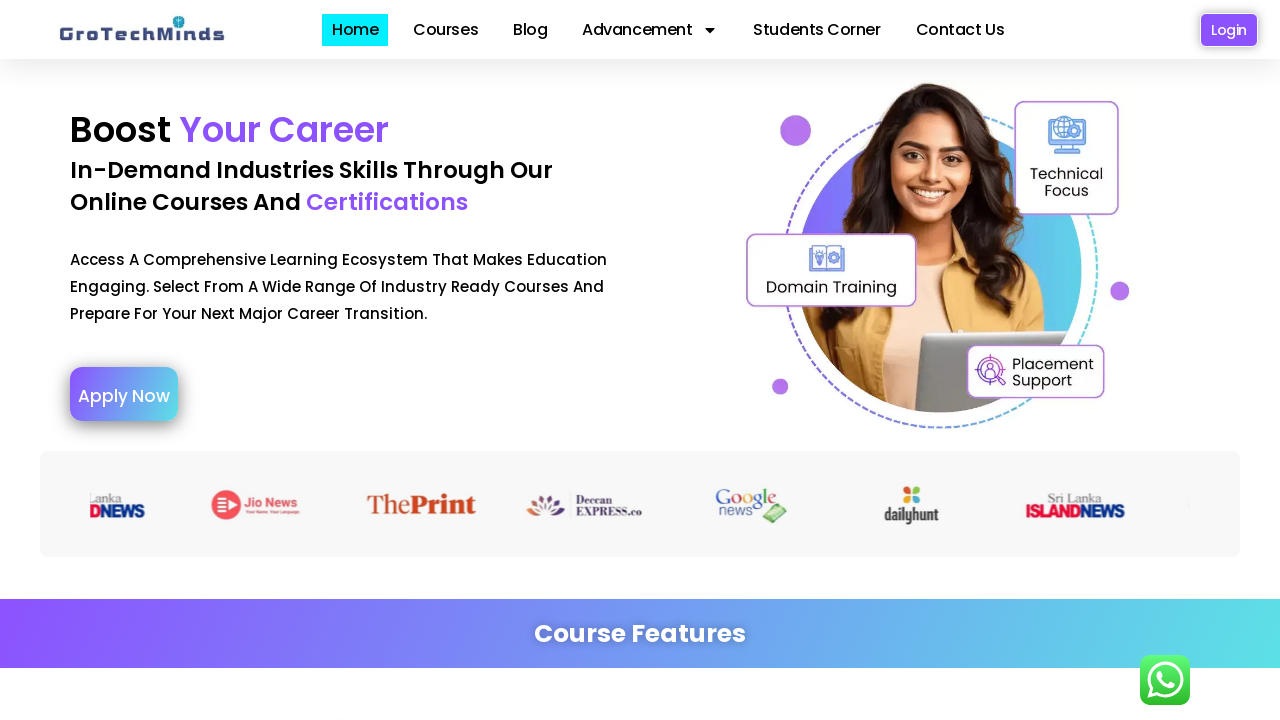

Retrieved page title from Grotech Minds homepage
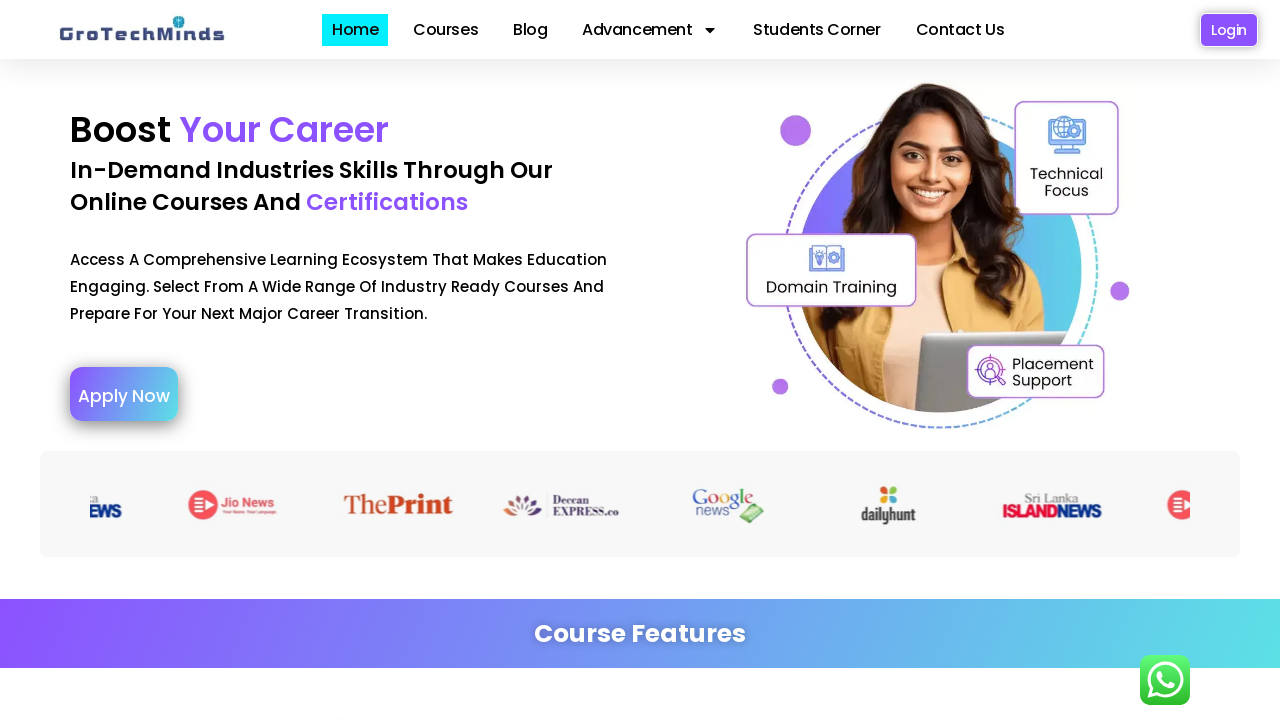

Verified page title is not empty
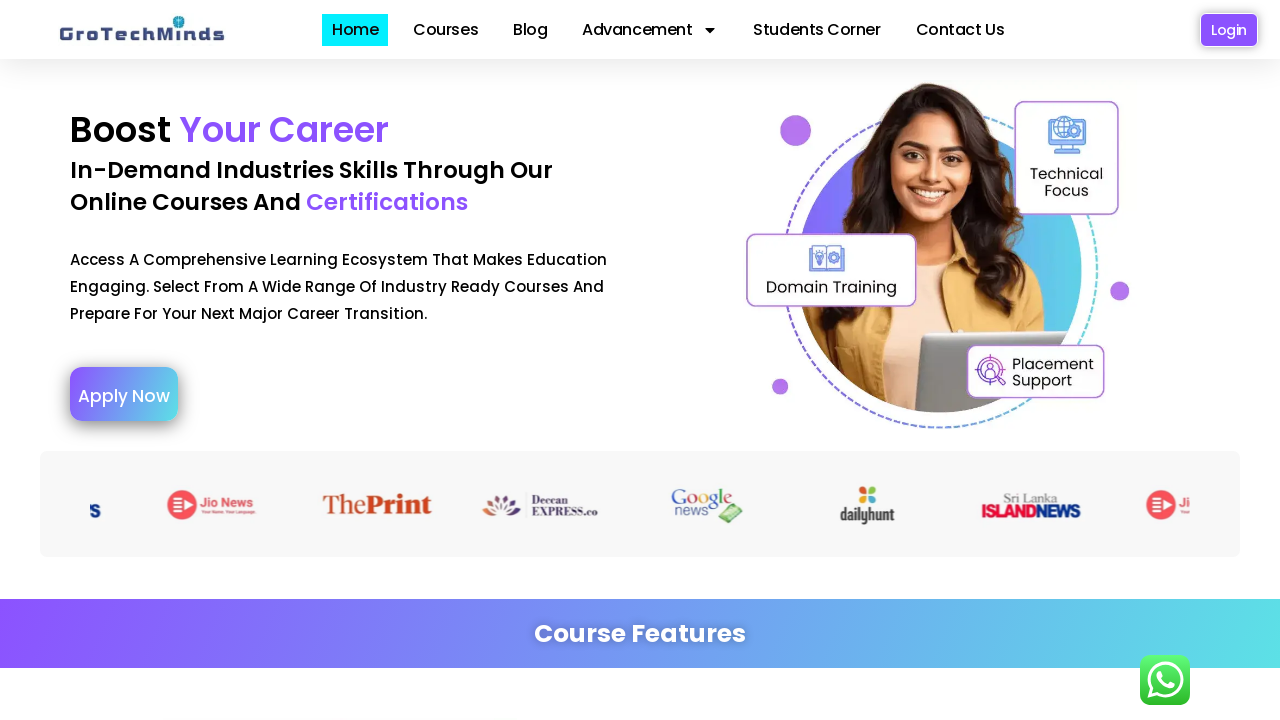

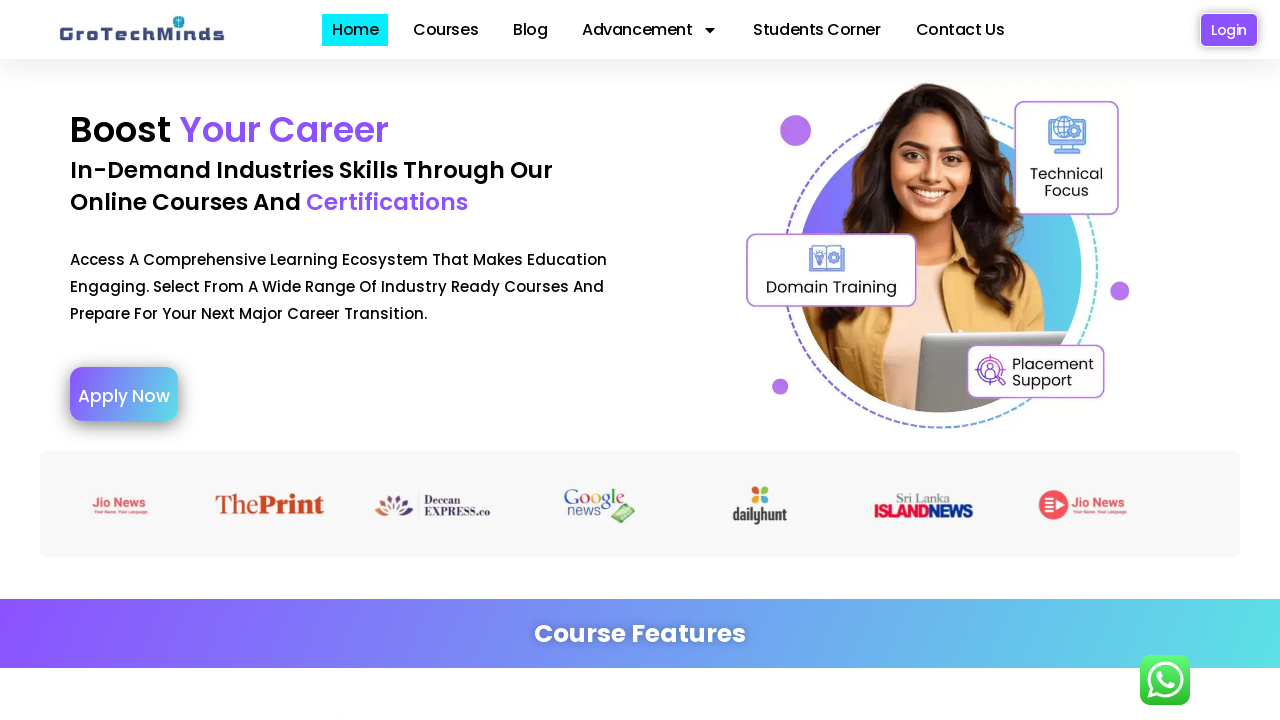